Tests the search functionality on Olimpica e-commerce website by entering a product search query, pressing Enter, waiting for results to load, and scrolling through the product listing page.

Starting URL: https://www.olimpica.com/

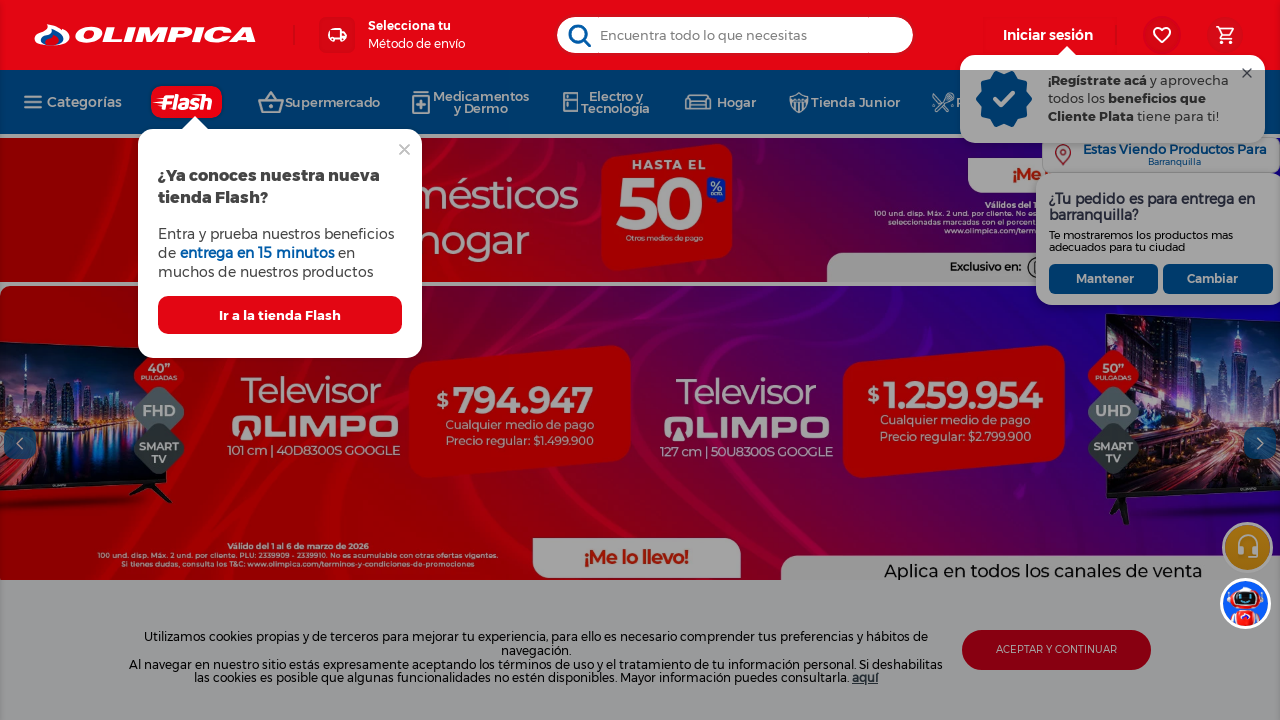

Waited for Olimpica homepage to load
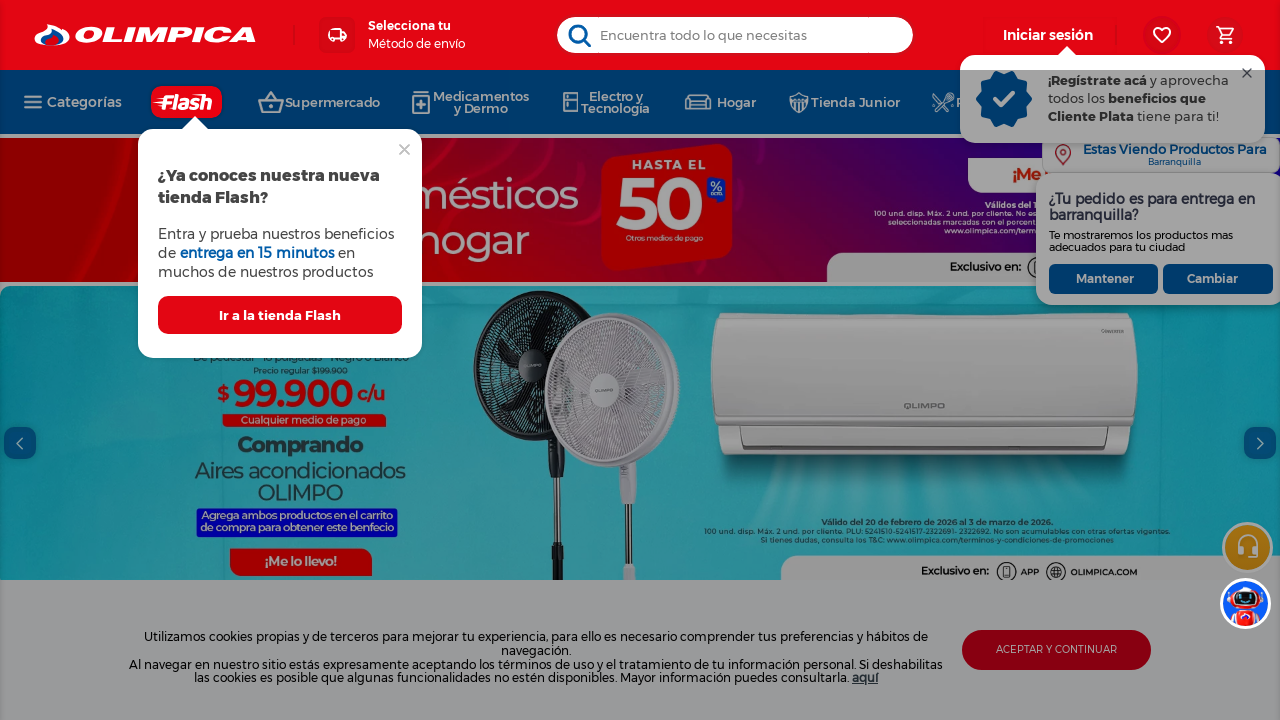

Entered 'arroz' in search field on input.vtex-styleguide-9-x-input
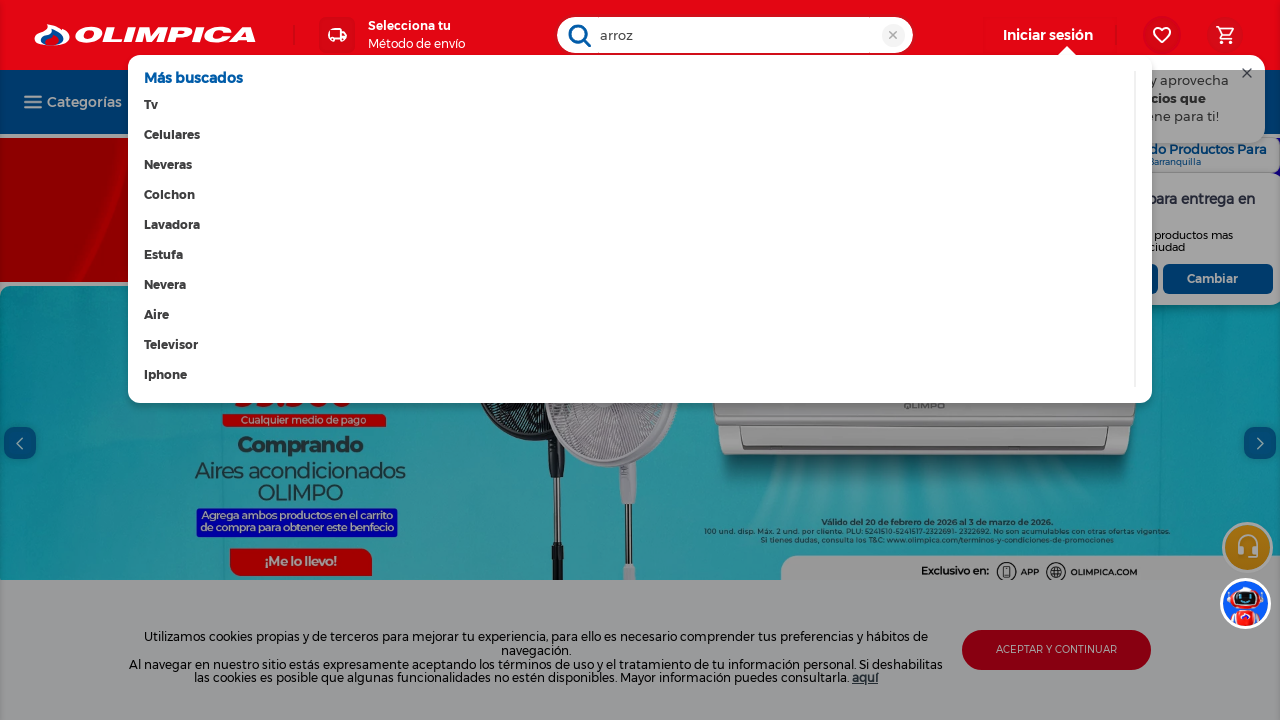

Pressed Enter to submit search query
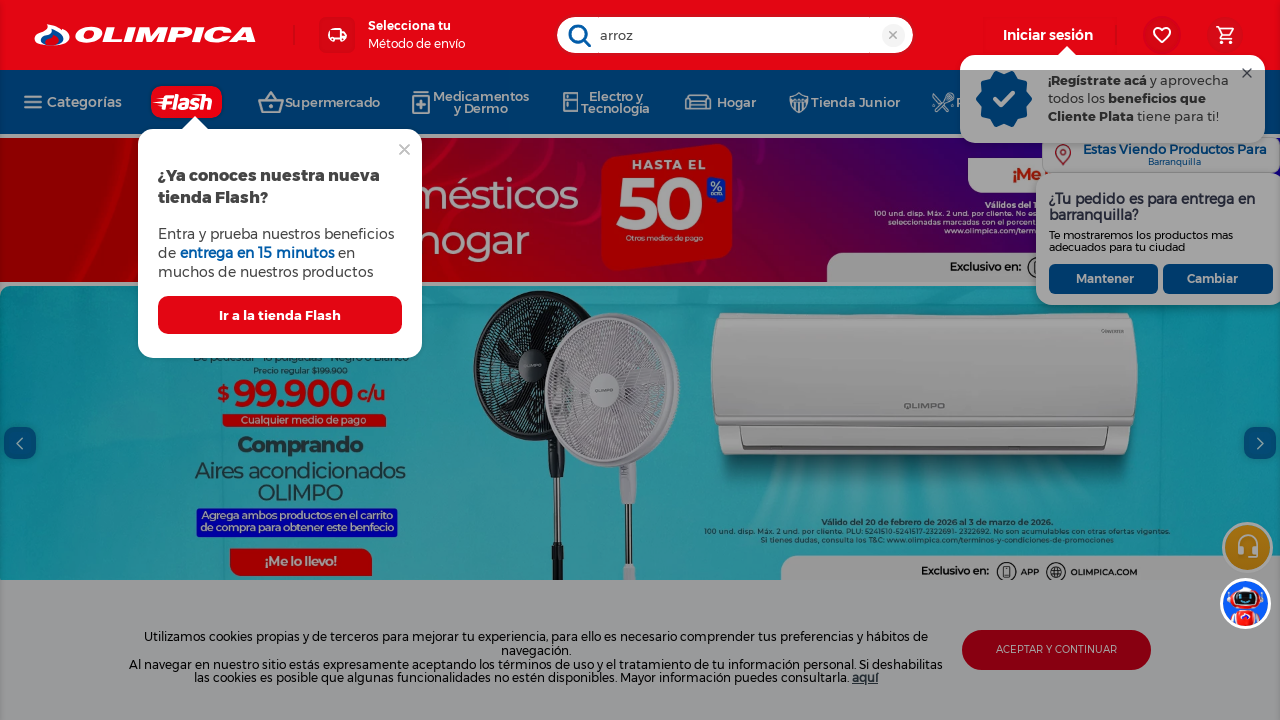

Search results loaded successfully
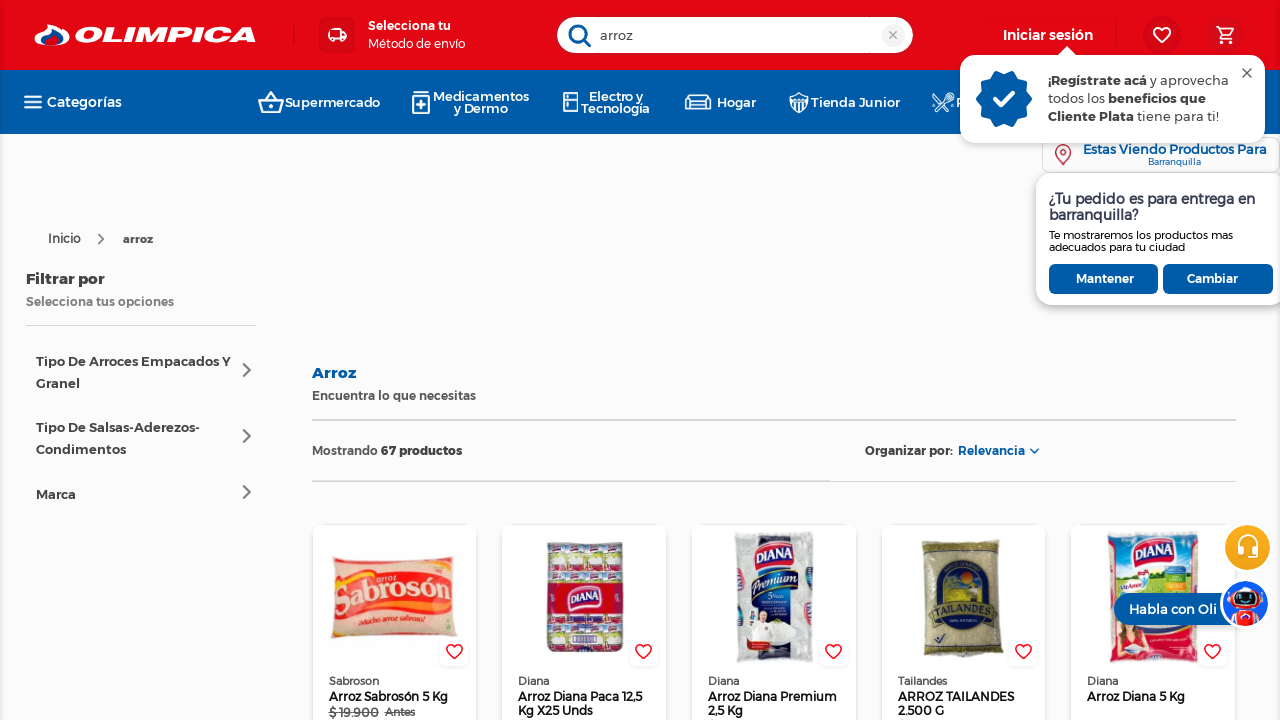

Scrolled down to view more product results
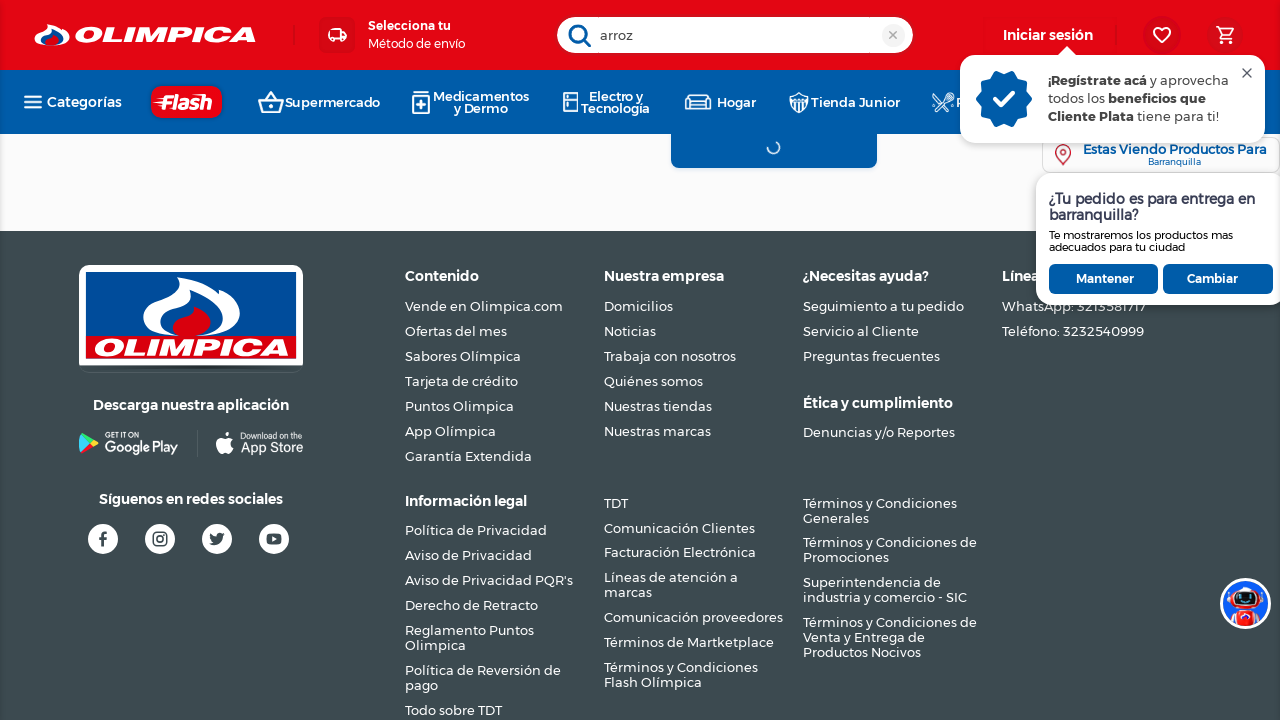

Waited for additional content to load after scrolling
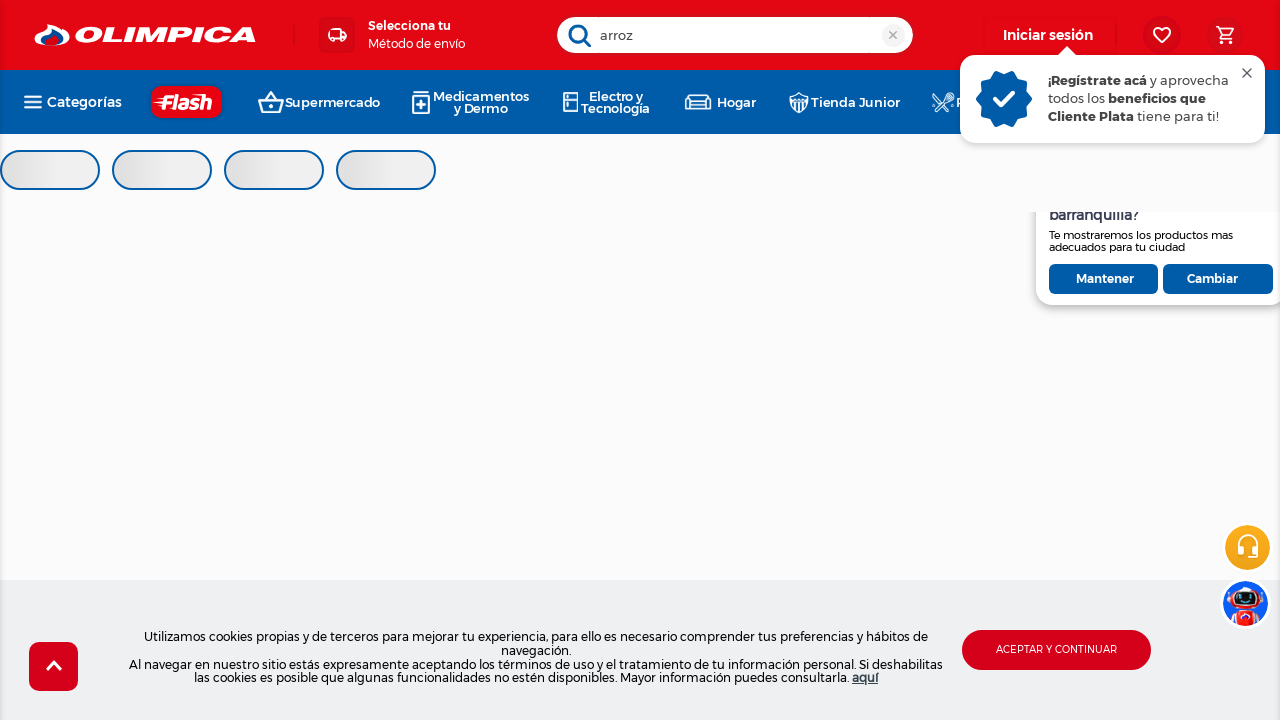

Scrolled back to top of product listing
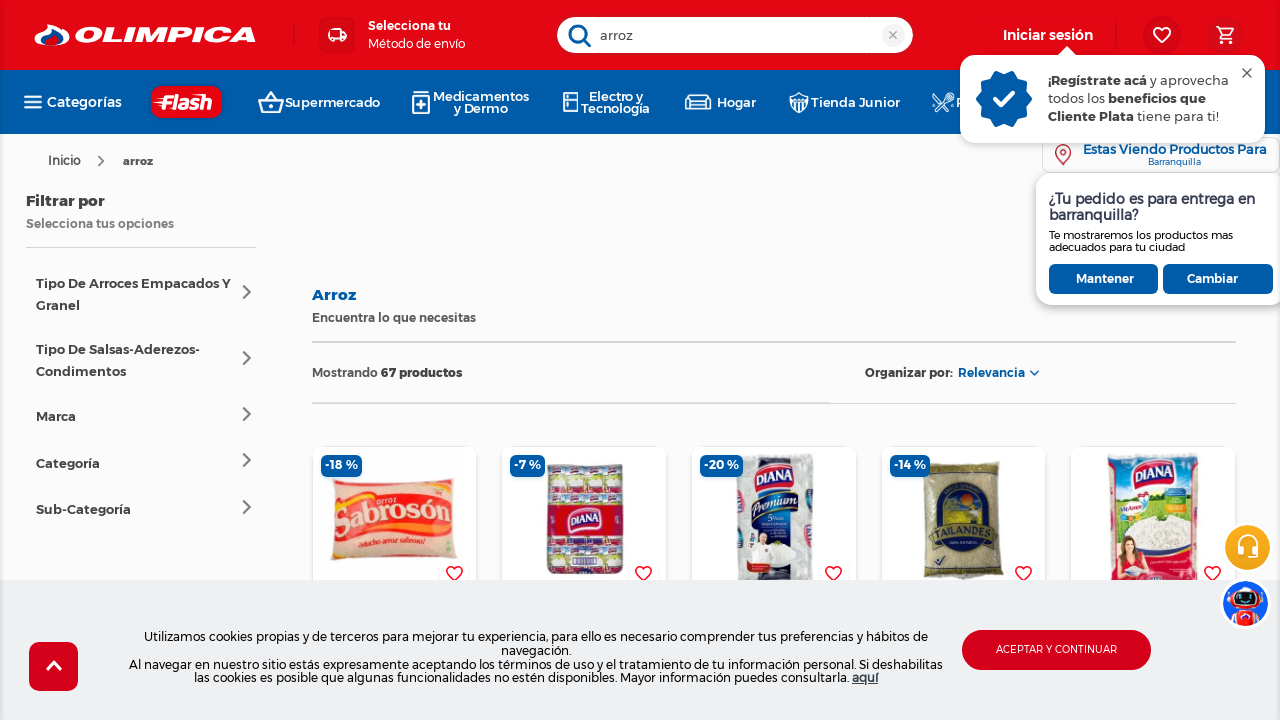

Verified product results still visible after scrolling back to top
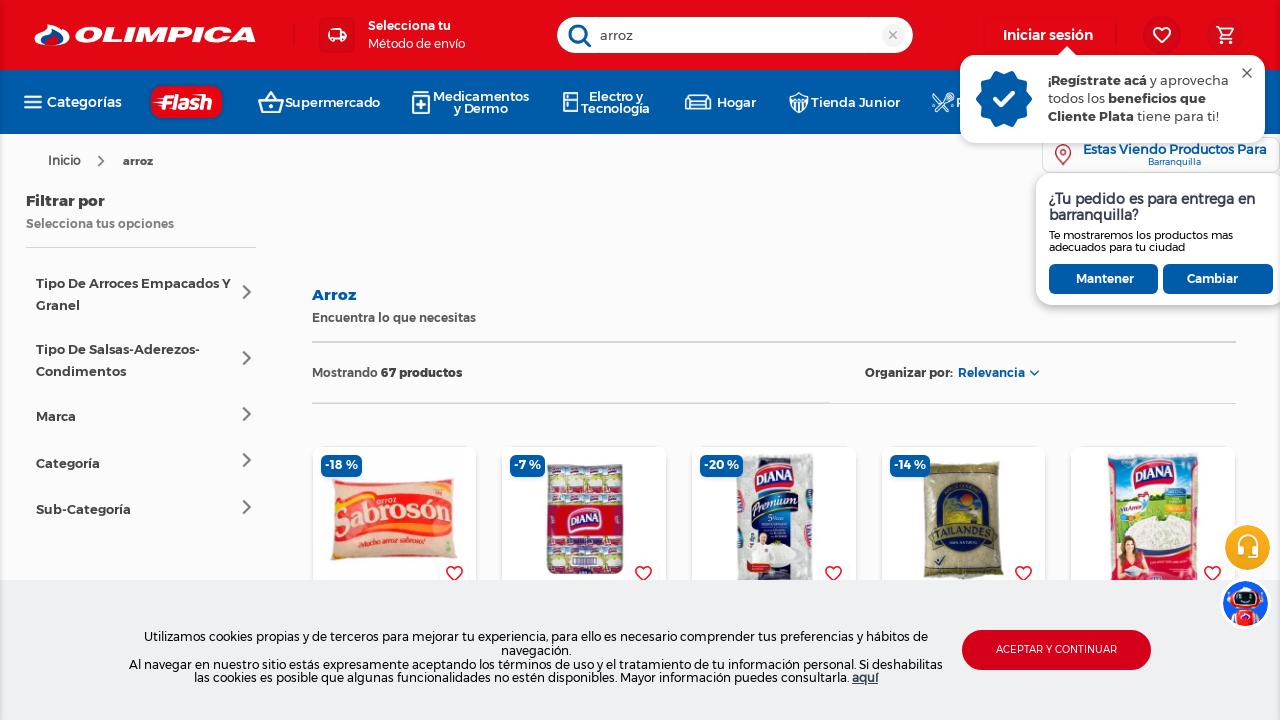

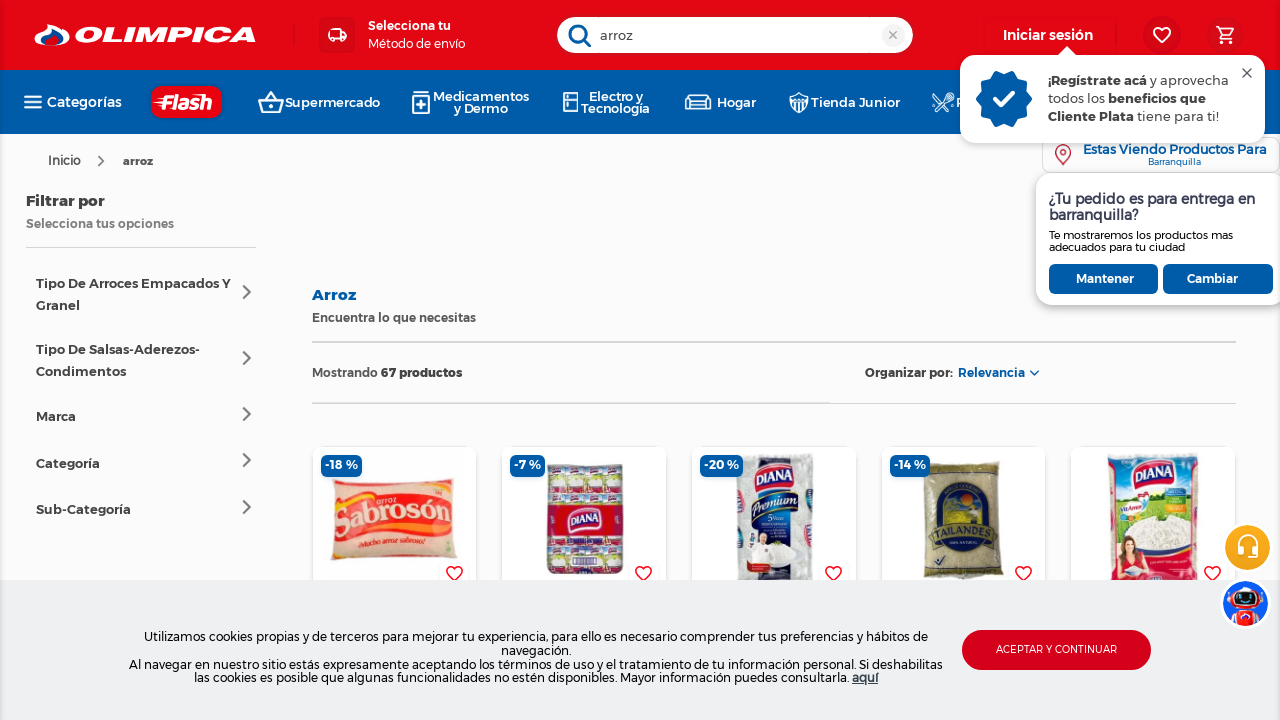